Tests incorrect login attempt by entering wrong credentials and verifying error message is displayed

Starting URL: https://www.saucedemo.com

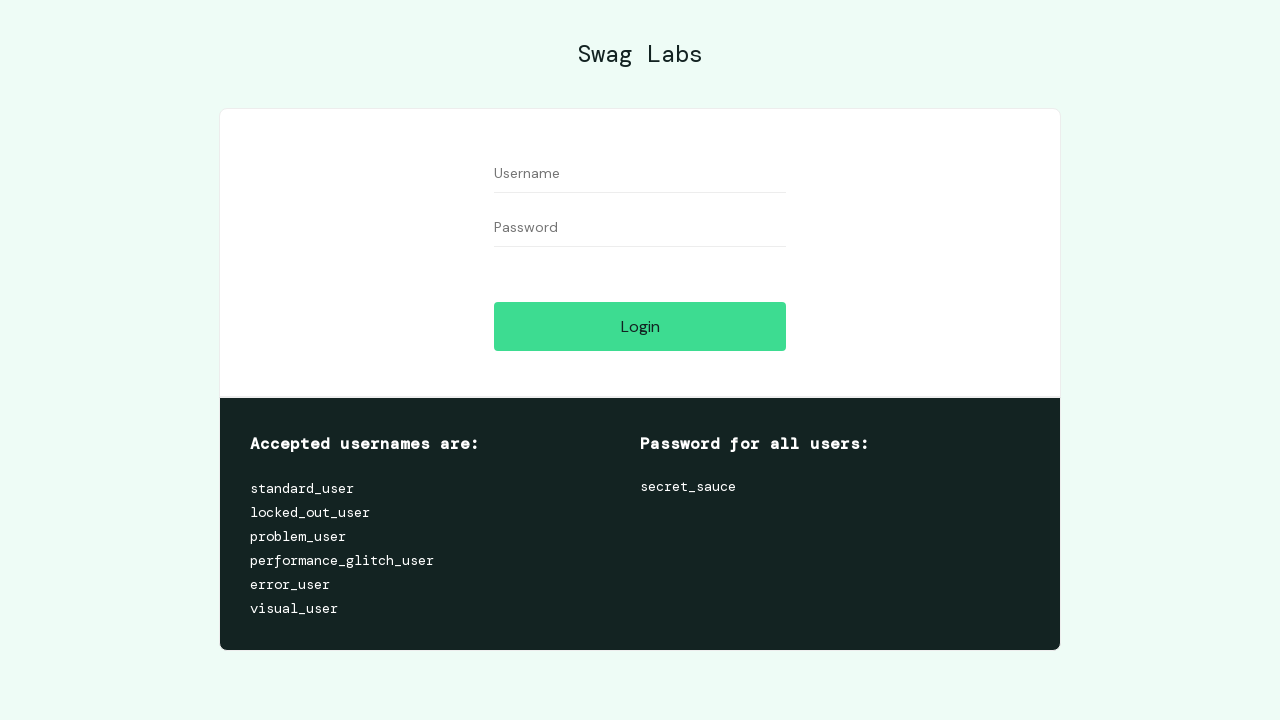

Filled username field with 'standard_user' on #user-name
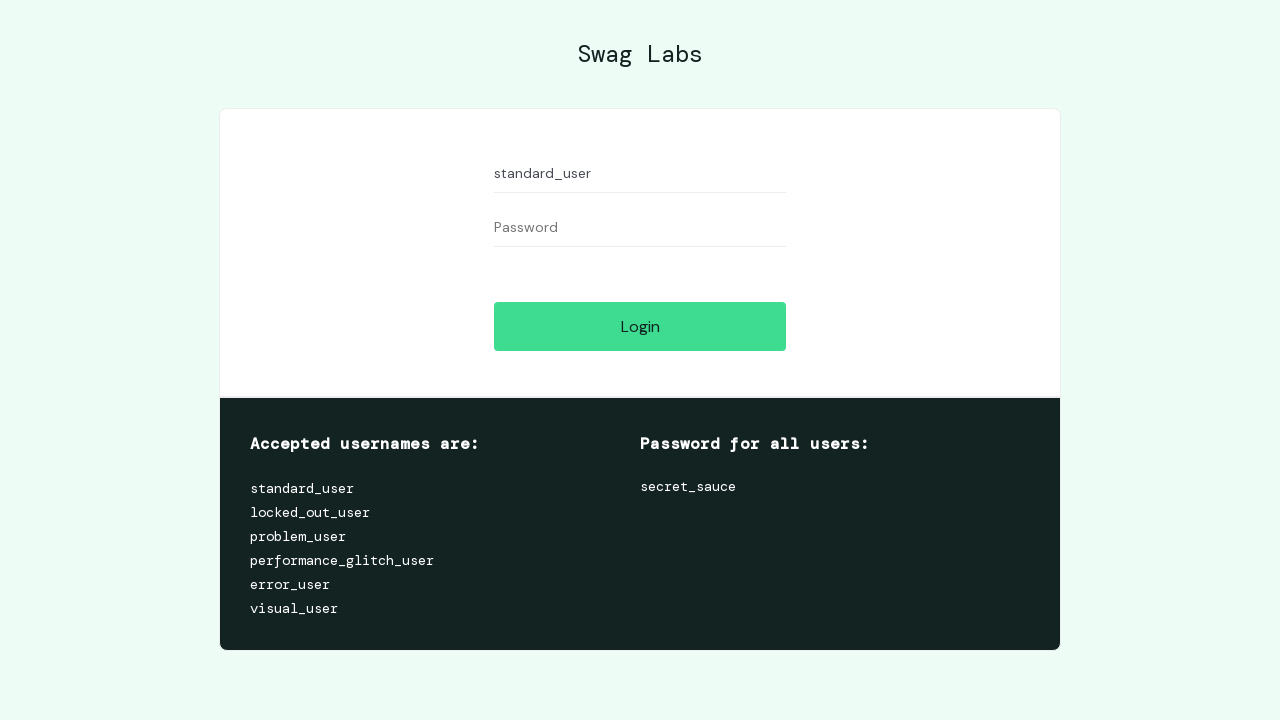

Filled password field with incorrect password 'secret_saucesadasd' on #password
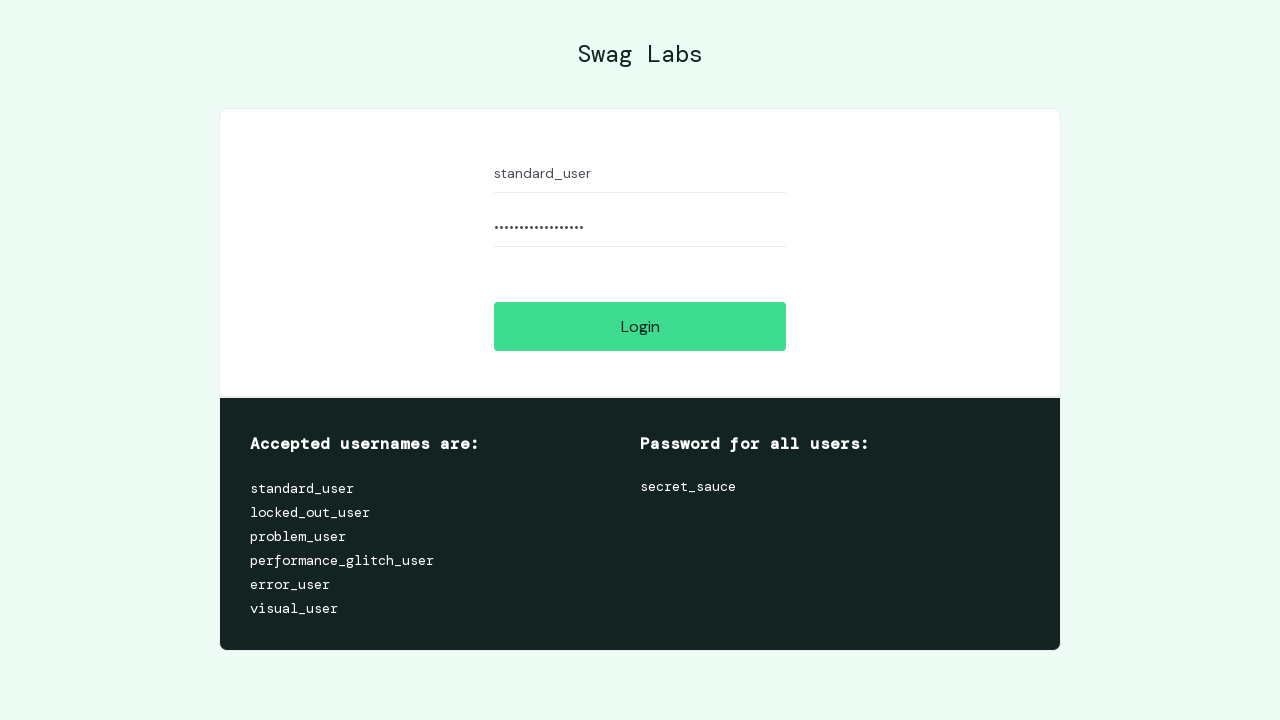

Clicked login button at (640, 326) on #login-button
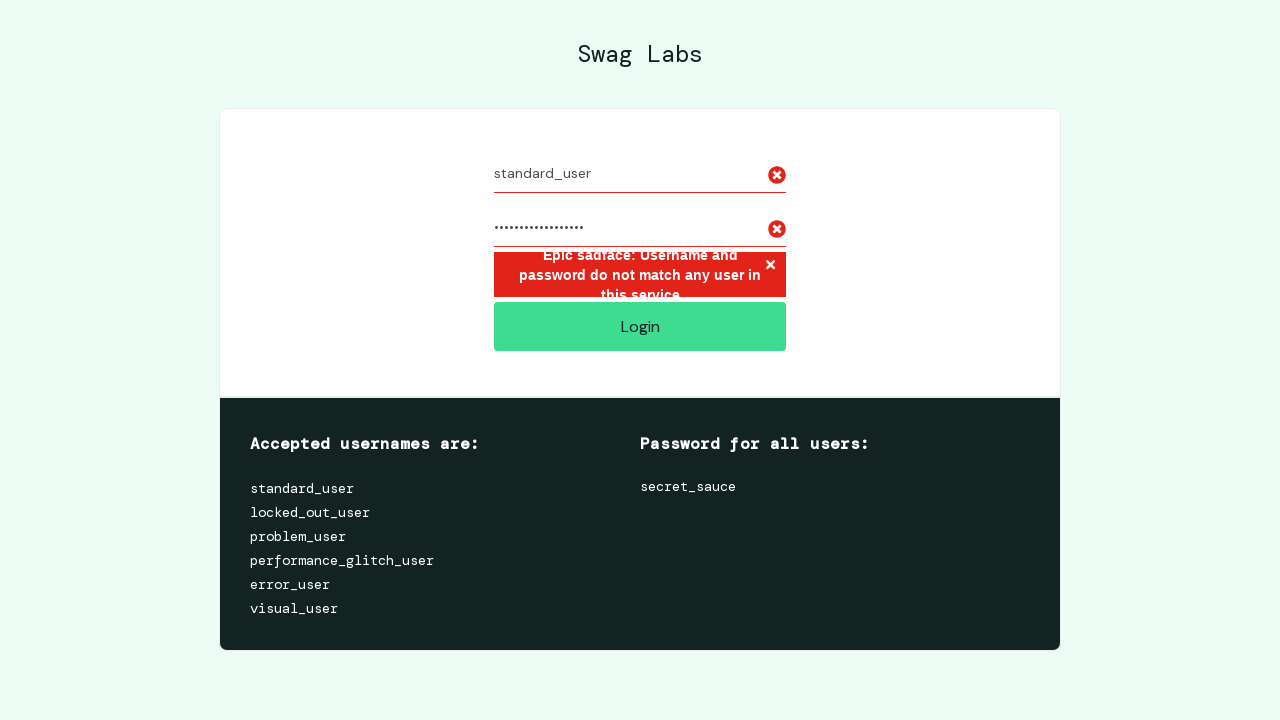

Error message appeared confirming credentials do not match
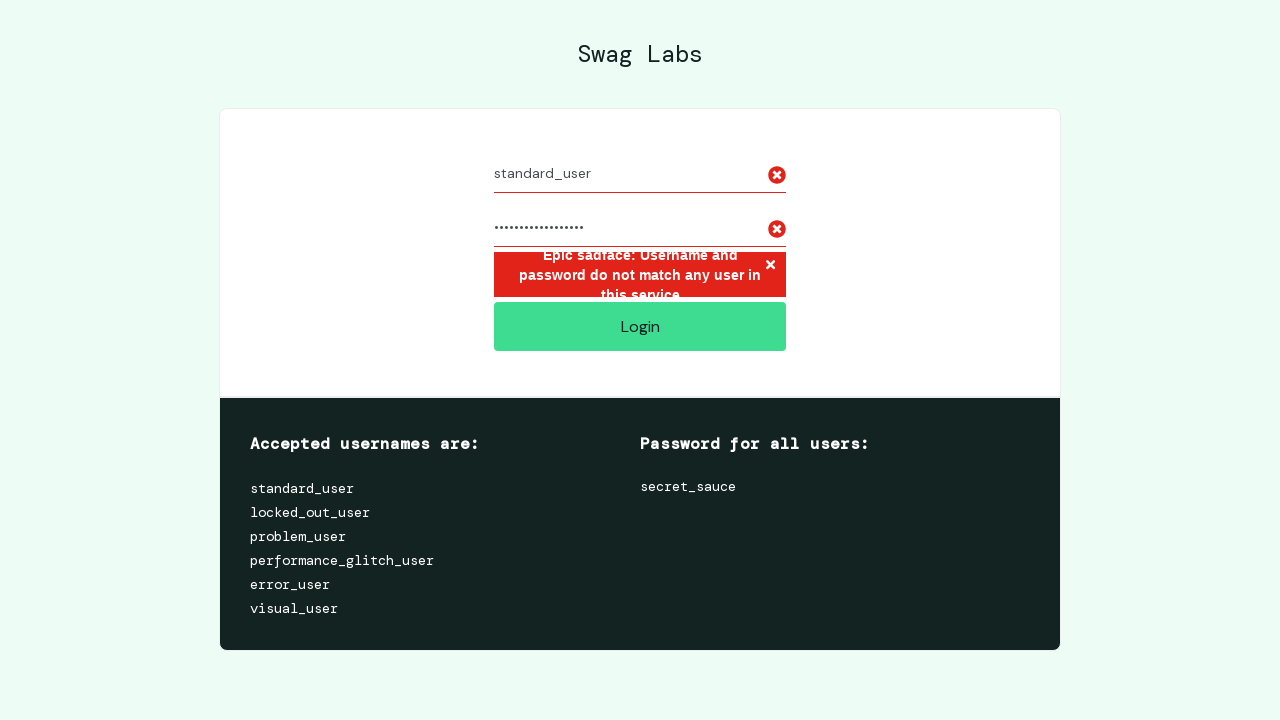

Verified error message container is visible
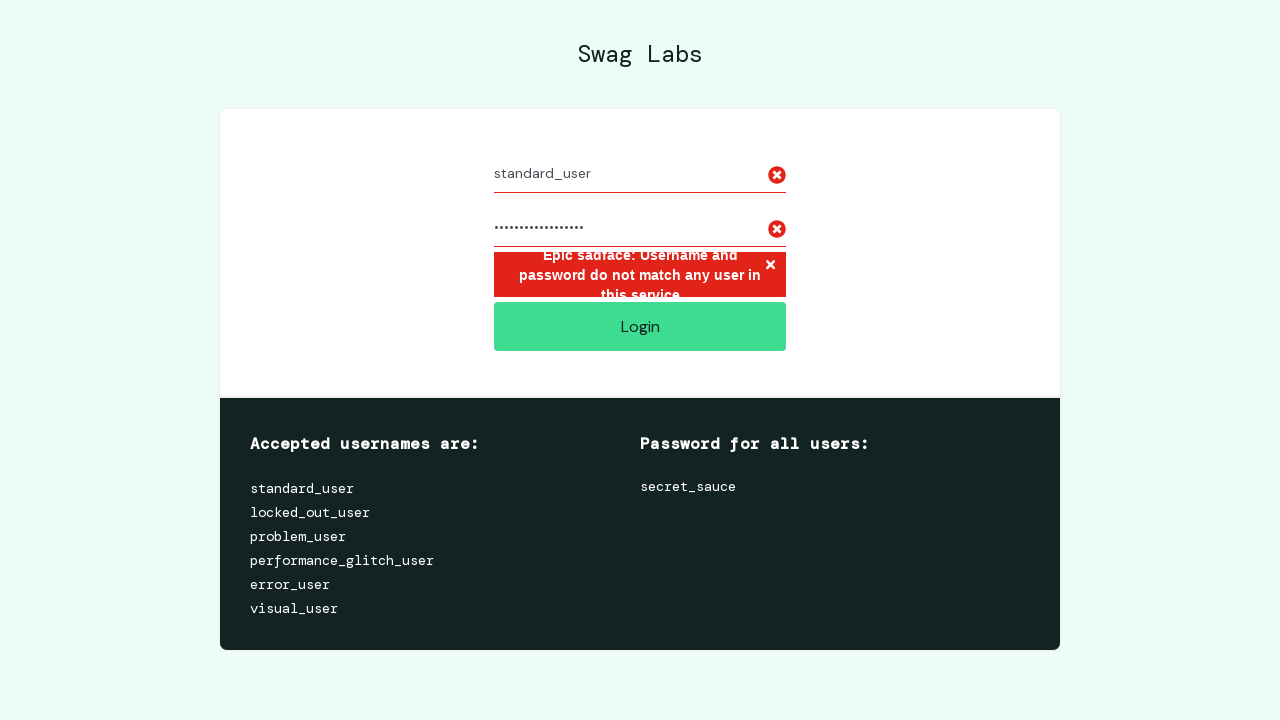

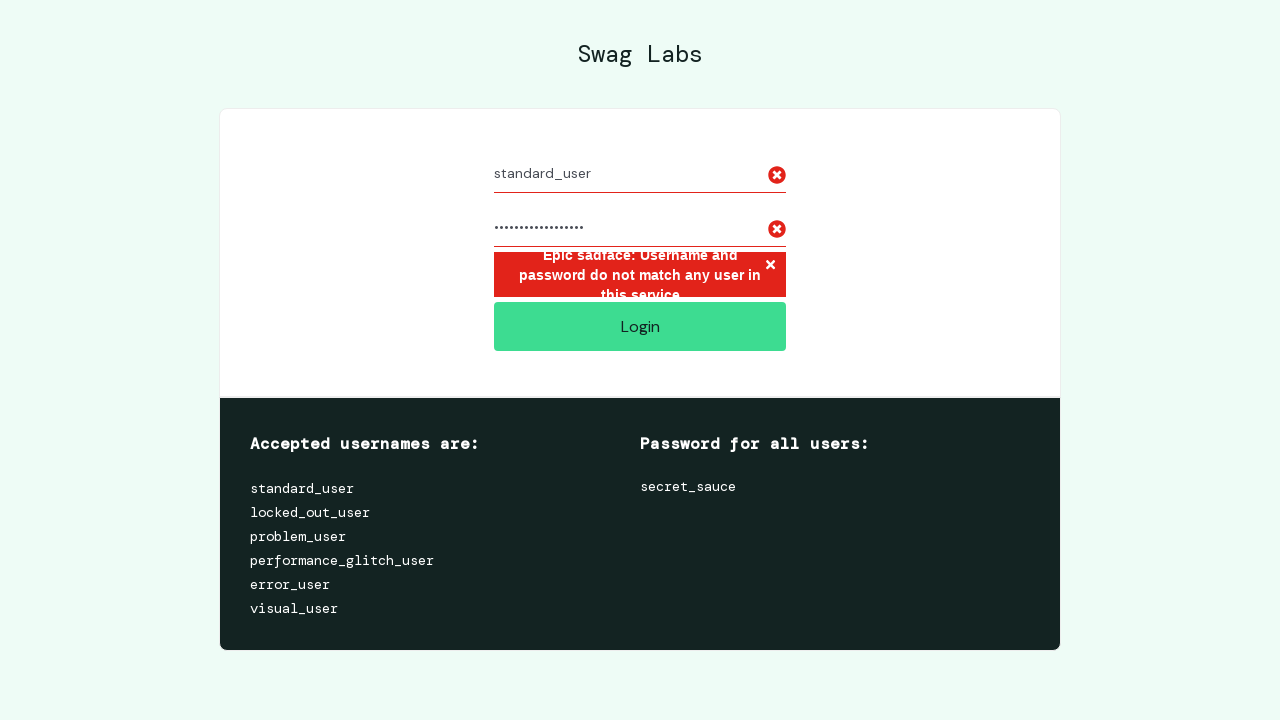